Tests dynamic element functionality by clicking a button that adds a new element and then inspecting its properties

Starting URL: https://www.selenium.dev/selenium/web/dynamic.html

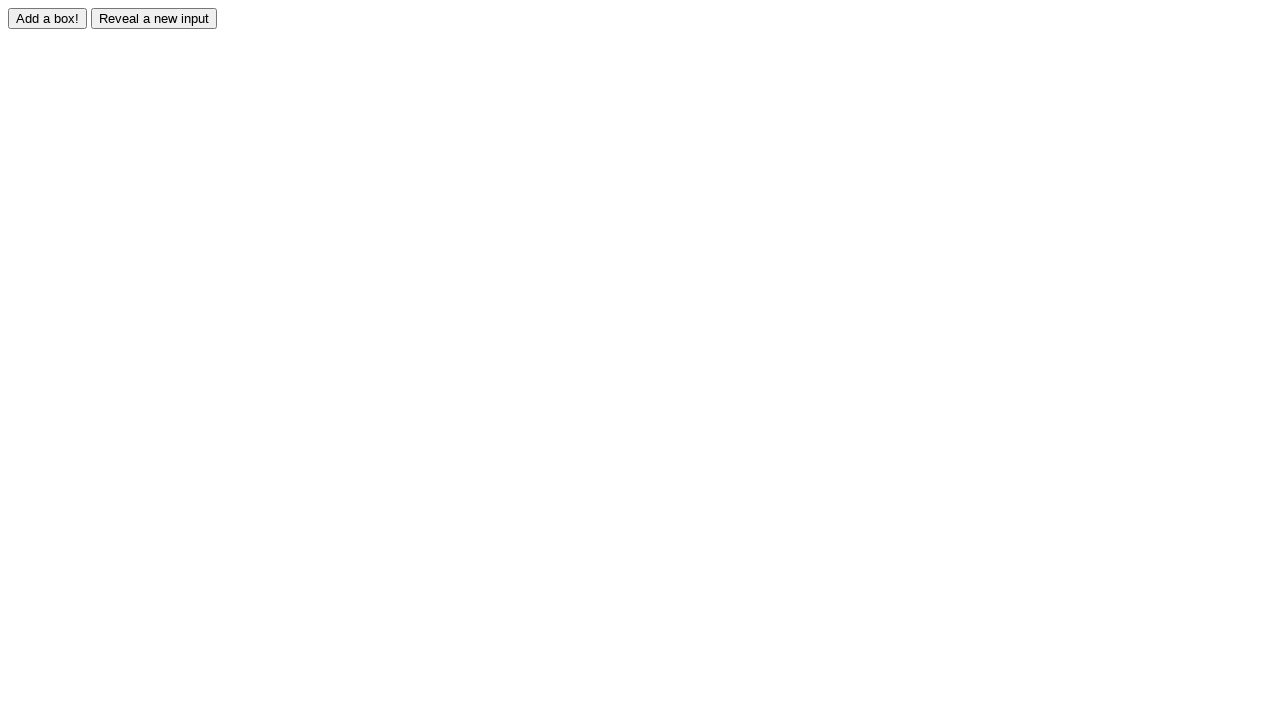

Navigated to dynamic element test page
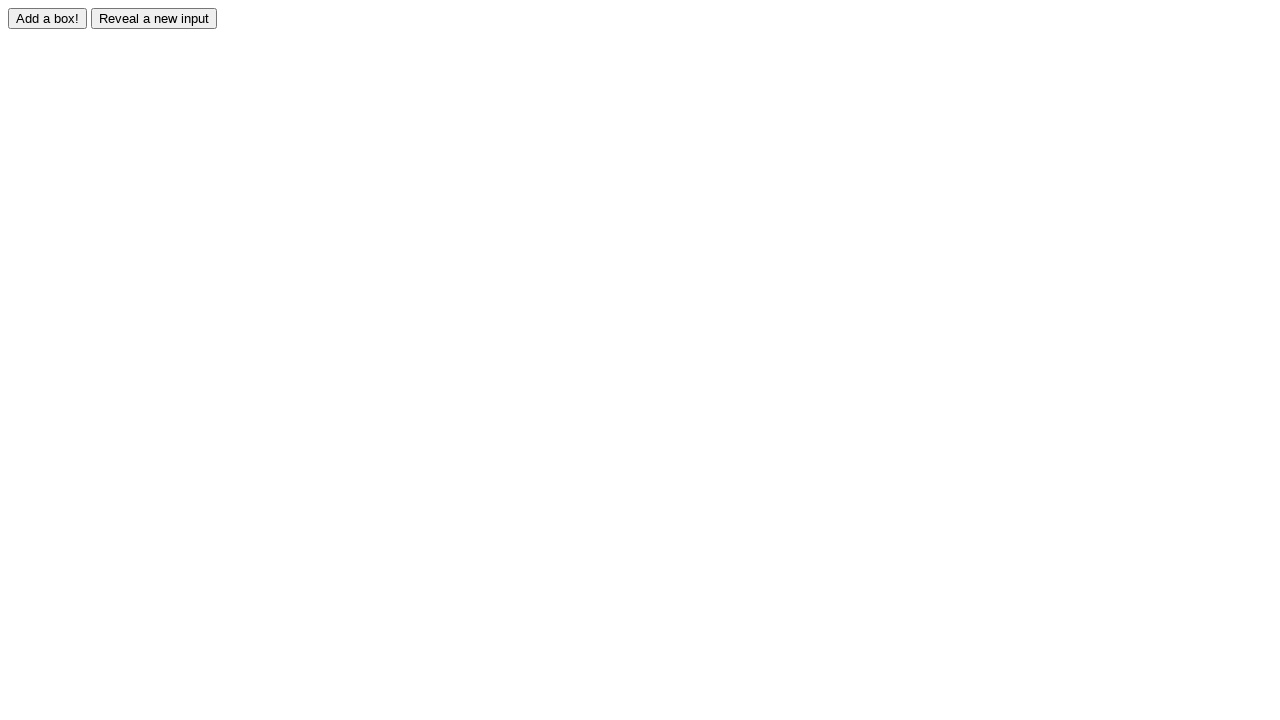

Clicked adder button to create dynamic element at (48, 18) on #adder
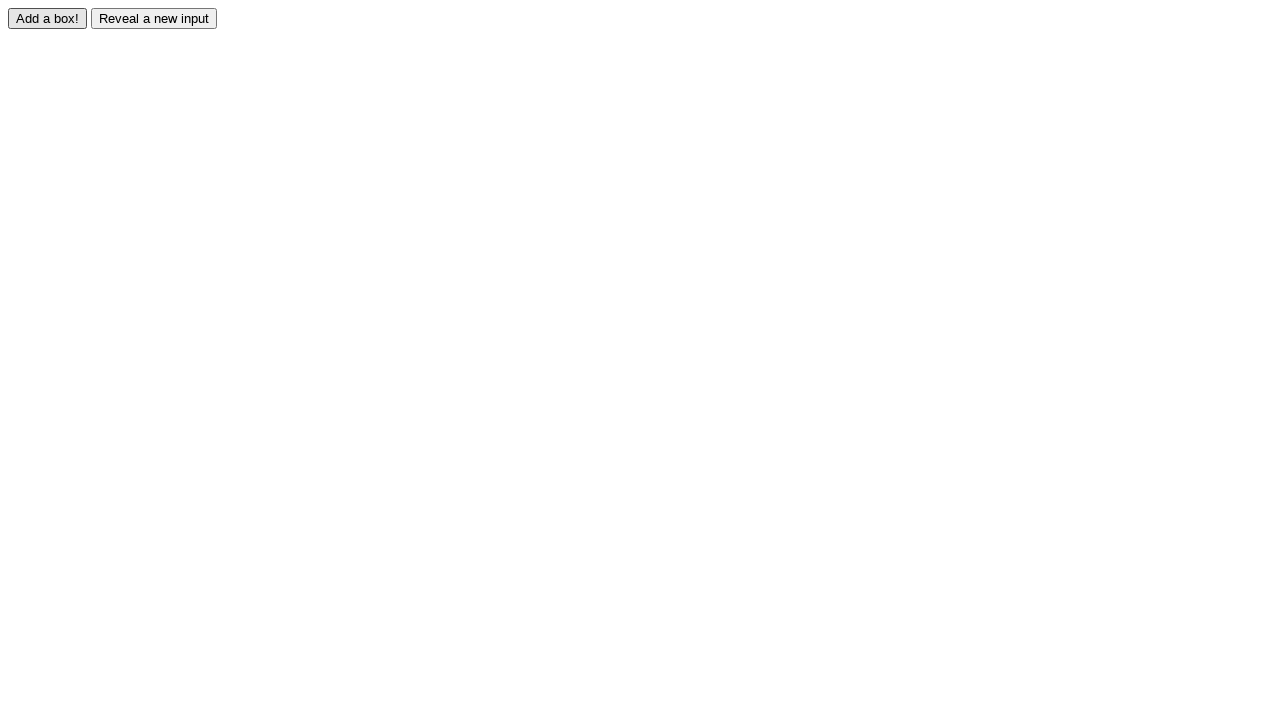

Dynamic element #box0 appeared and is visible
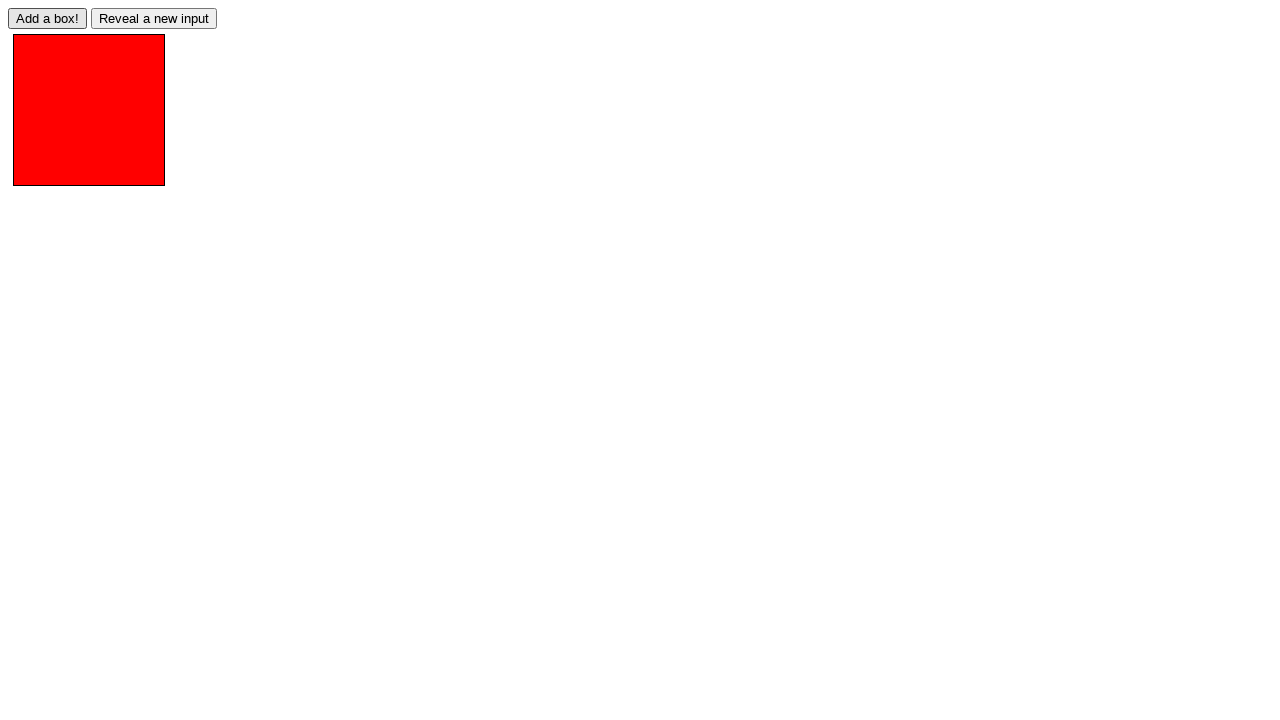

Located dynamic element #box0 and retrieved its properties
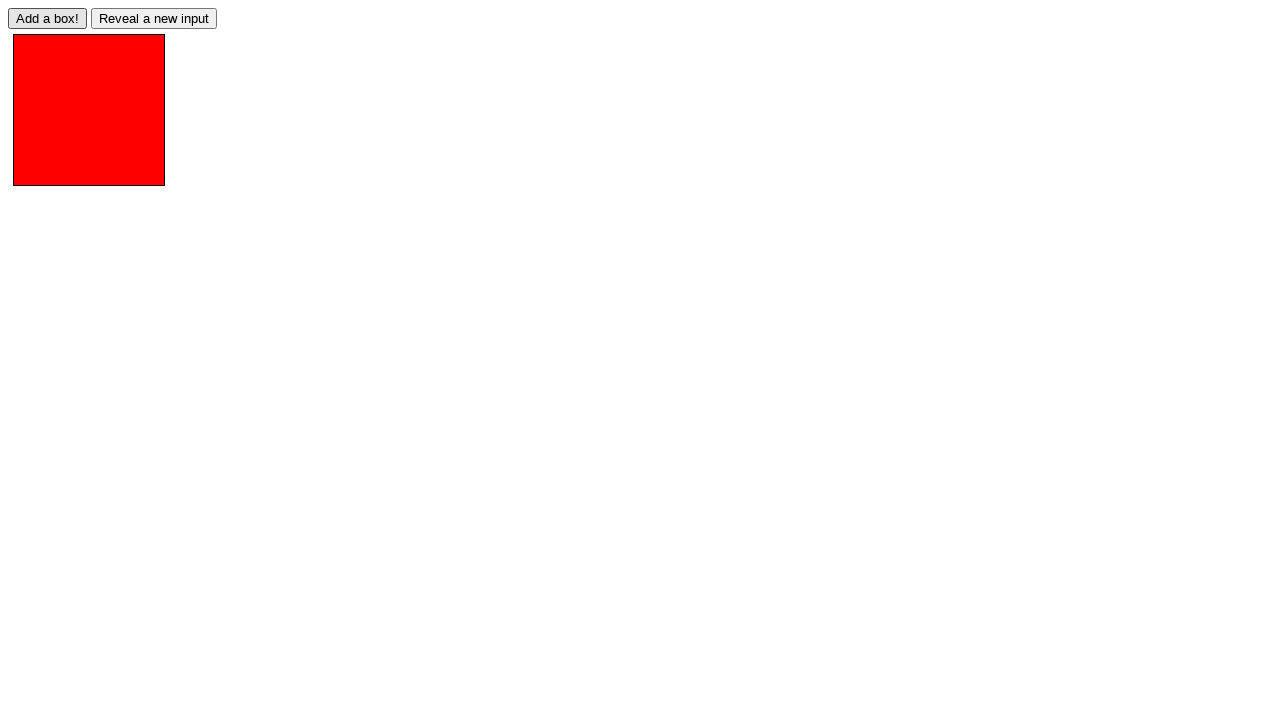

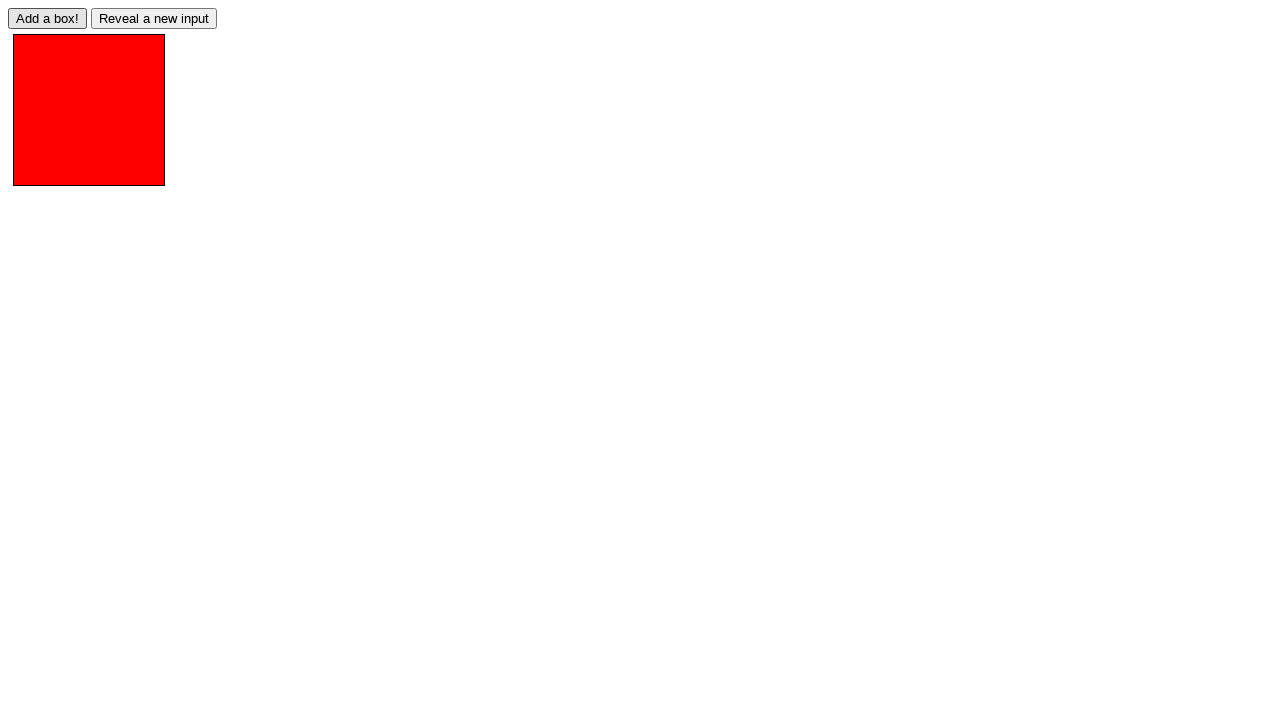